Tests mouse hover interaction on jQueryUI website by hovering over the "Contribute" menu item and then clicking on the "CLA" link

Starting URL: https://jqueryui.com/

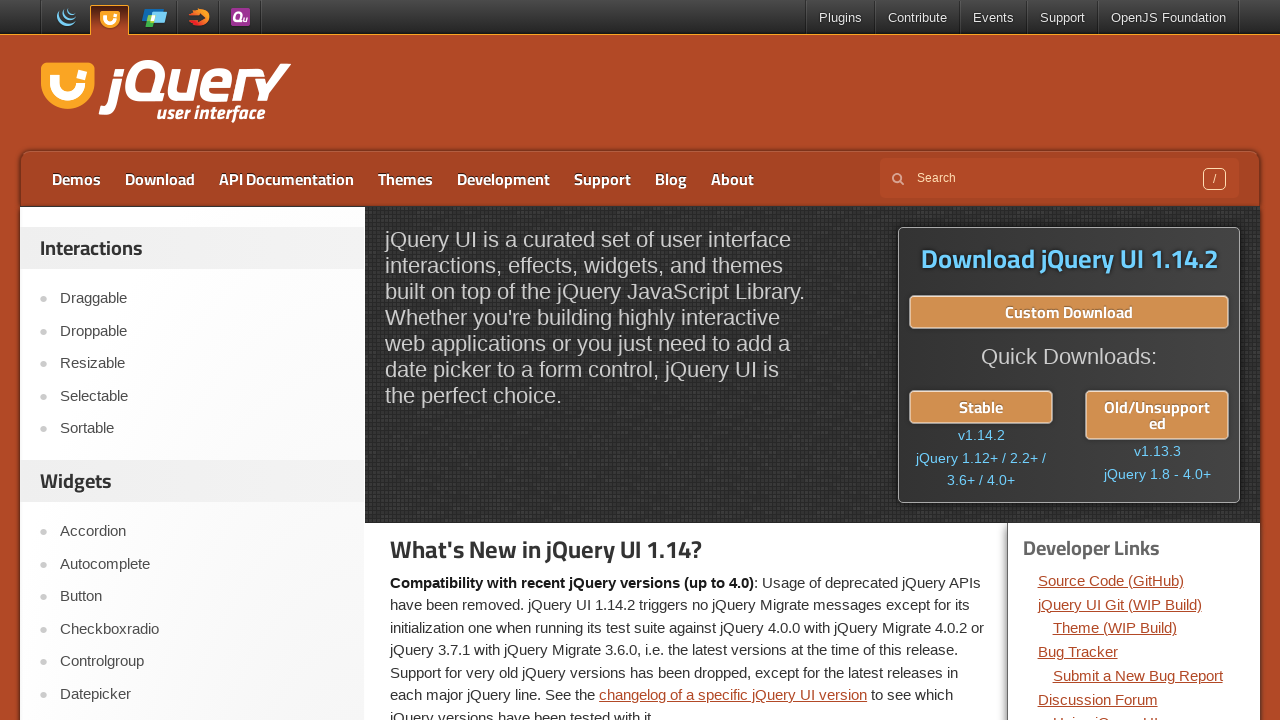

Navigated to jQueryUI website
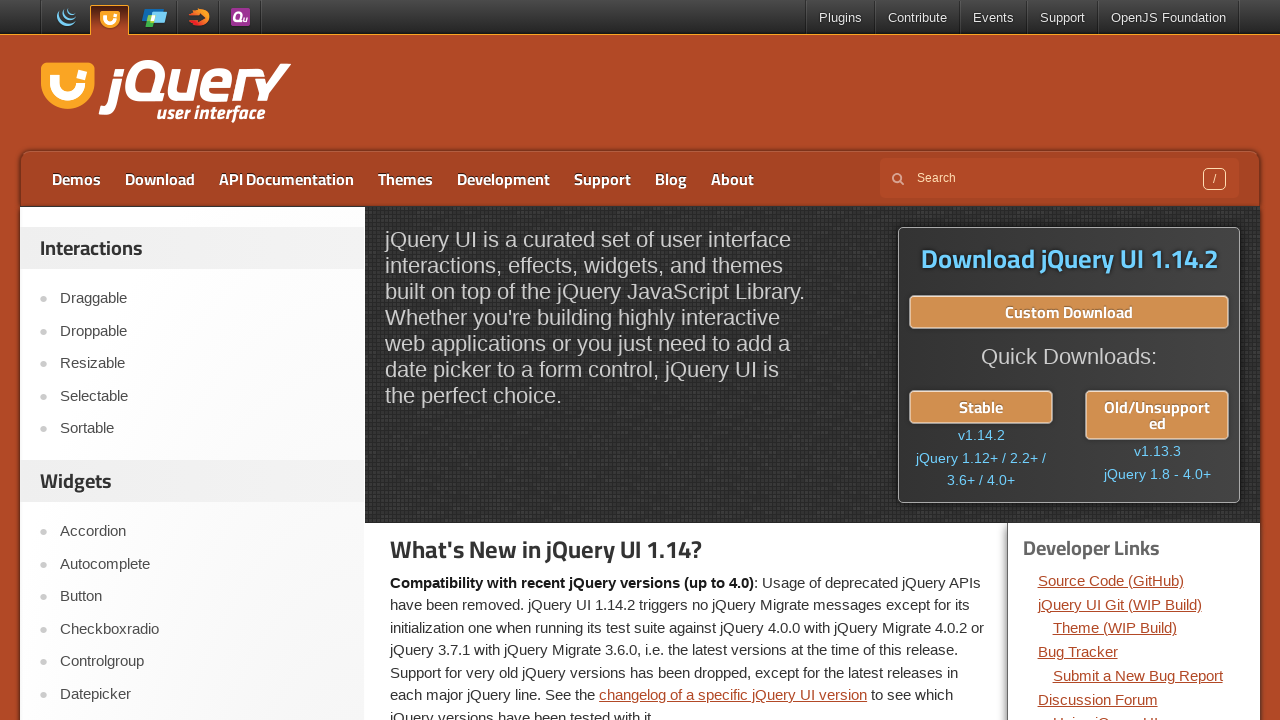

Hovered over the Contribute menu item at (918, 18) on a:text('Contribute')
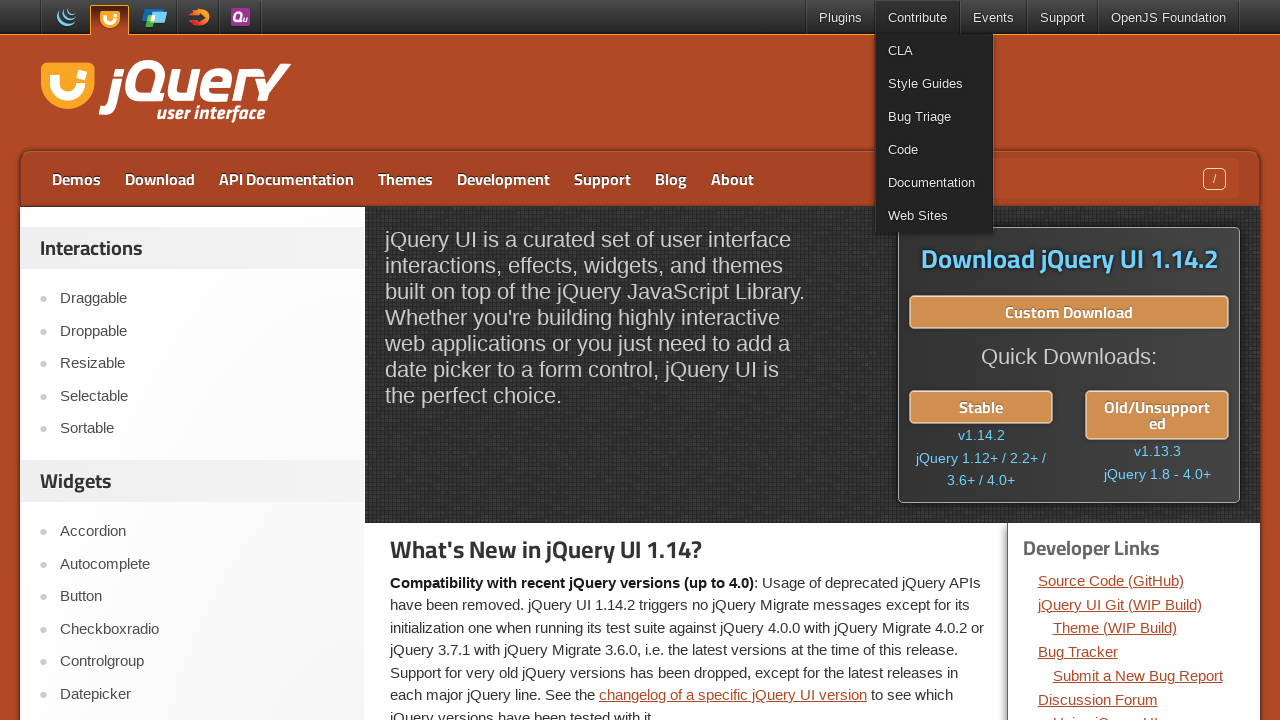

Clicked on the CLA link at (934, 50) on a:text('CLA')
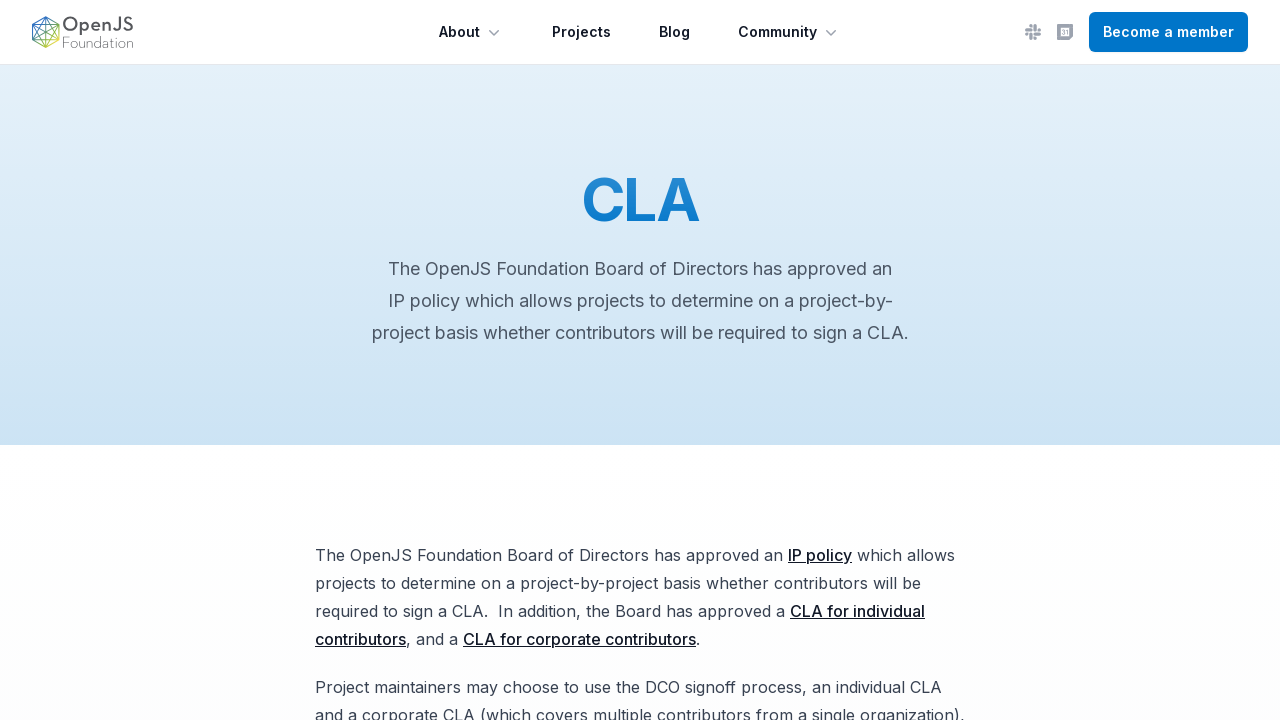

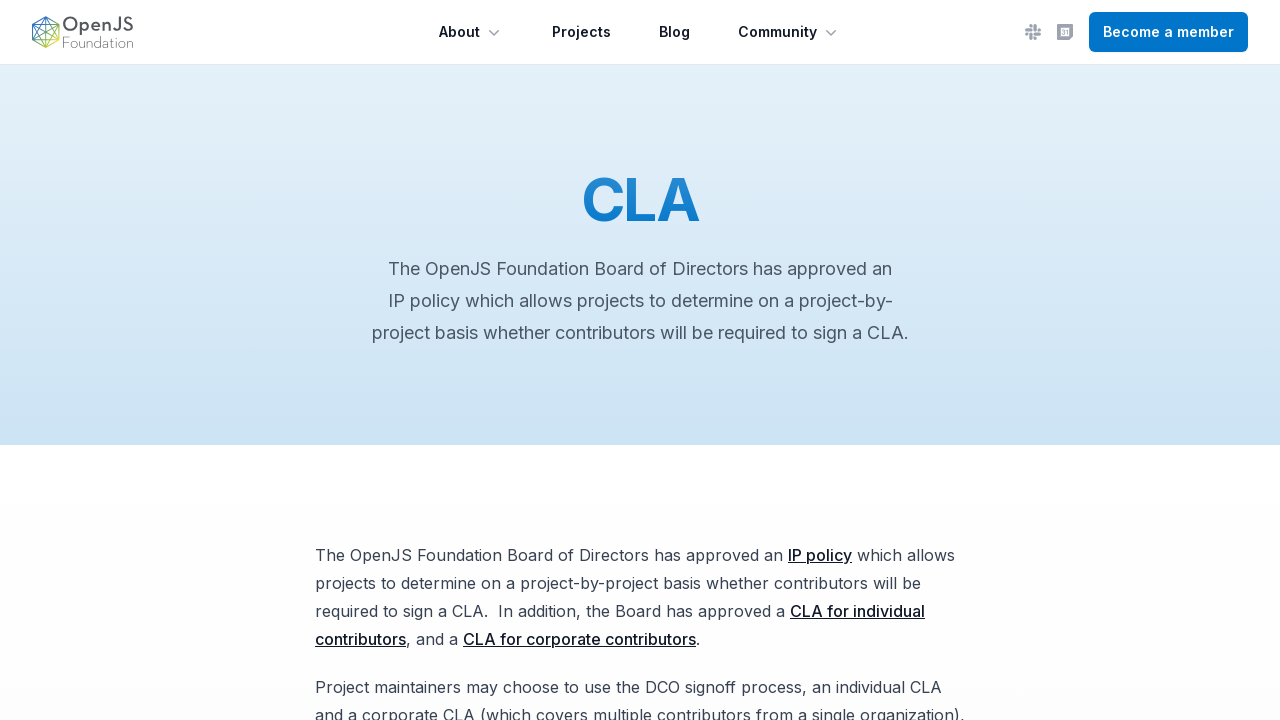